Navigates to a Chinese web development learning website and performs keyboard shortcuts to select all content on the page

Starting URL: https://www.yuanrenxue.com

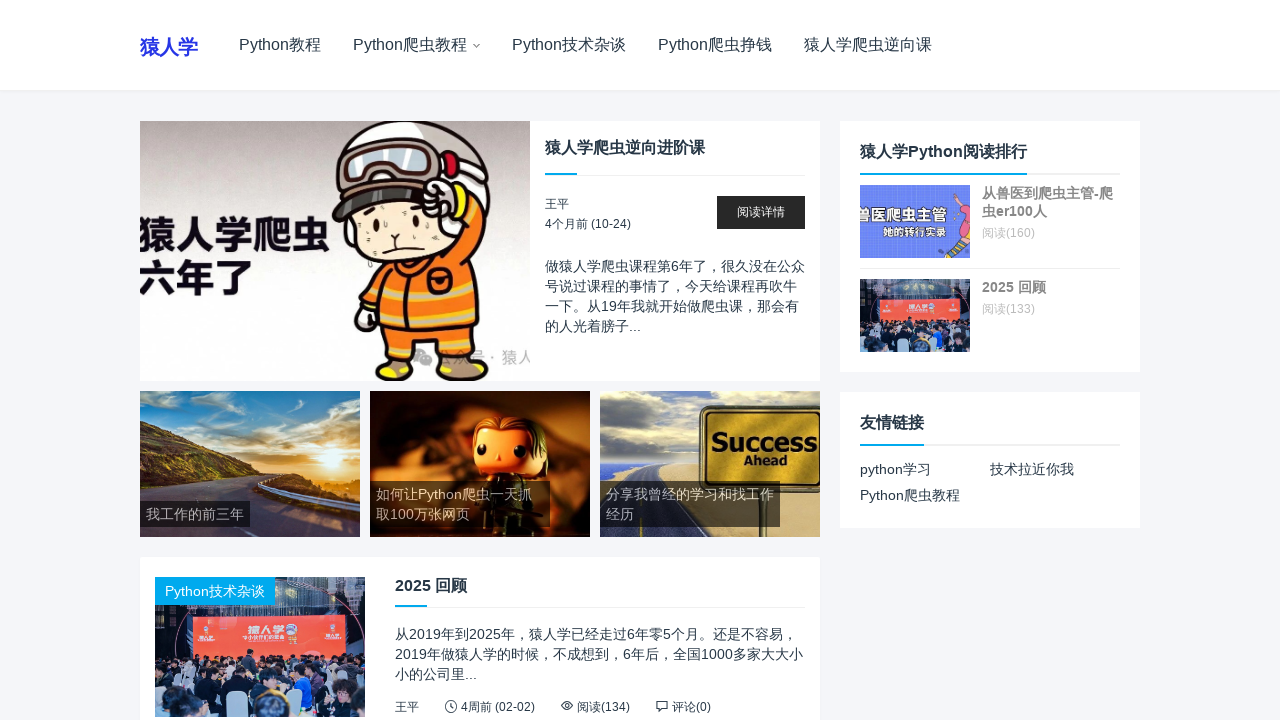

Waited for page to load with networkidle state
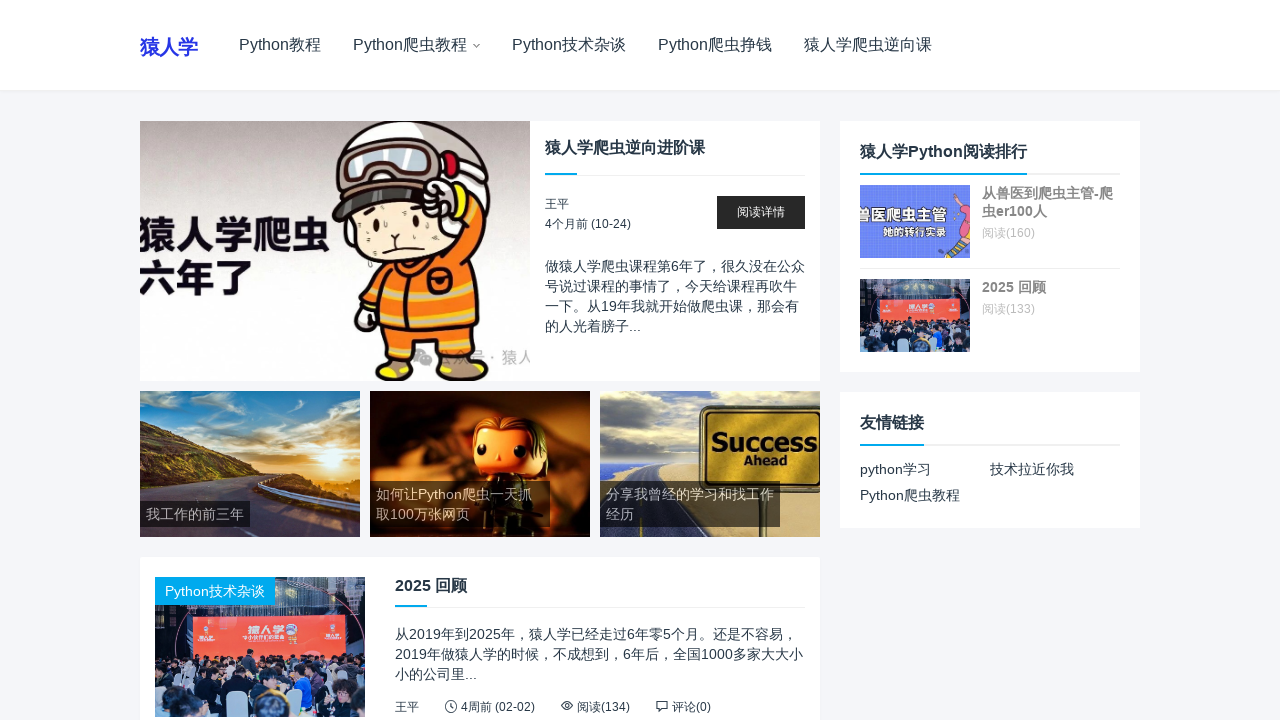

Pressed Ctrl+A to select all content on the page
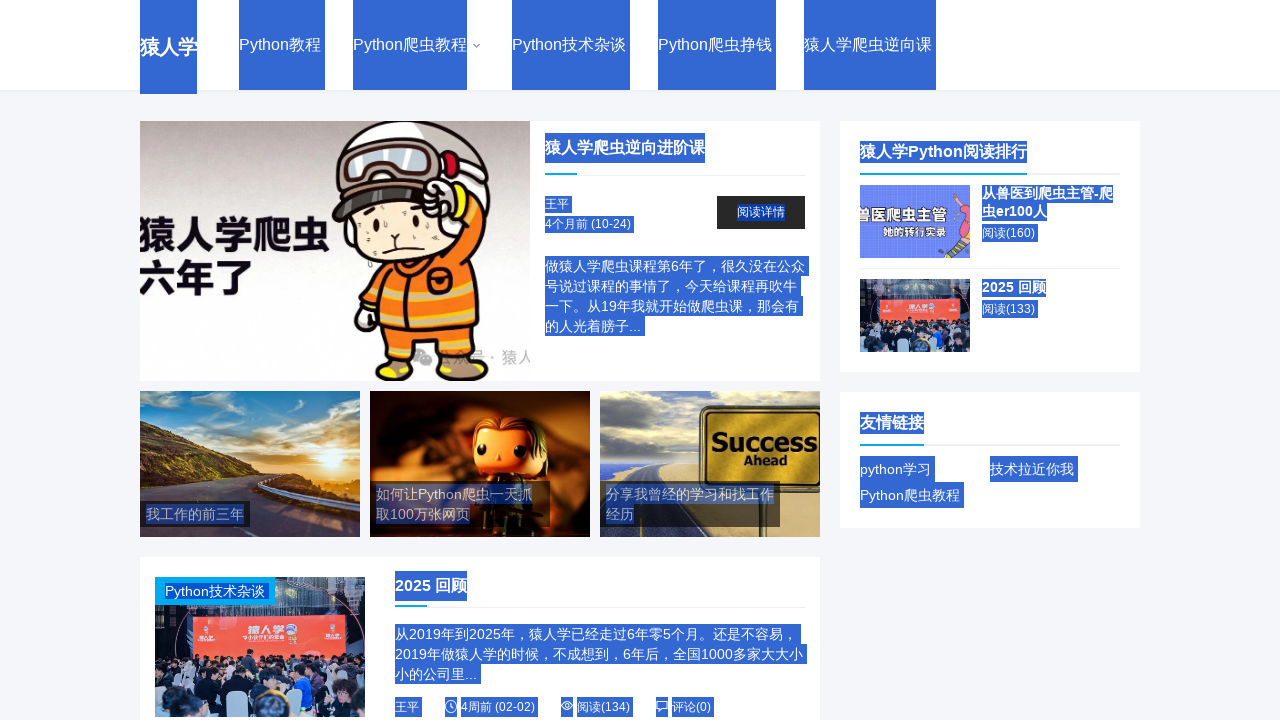

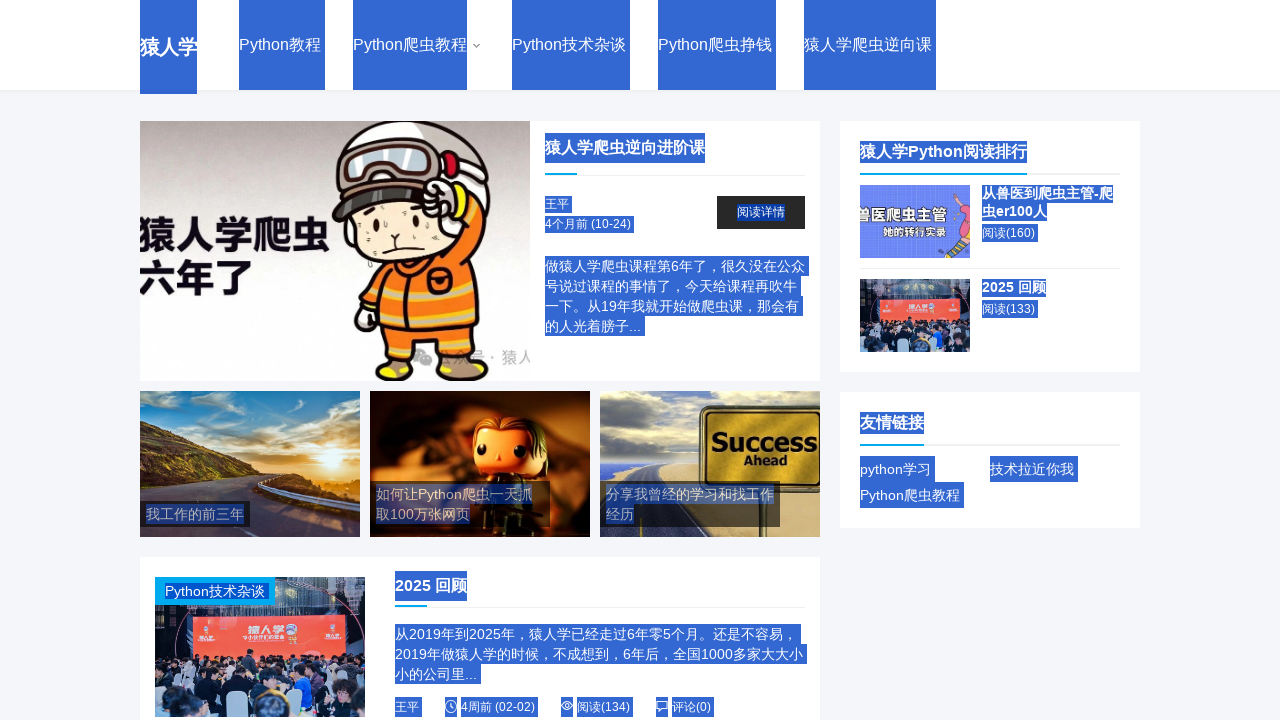